Tests GitHub's advanced search form by filling in search criteria (search term, repository owner, date range, and programming language) and submitting the form to perform a search.

Starting URL: https://github.com/search/advanced

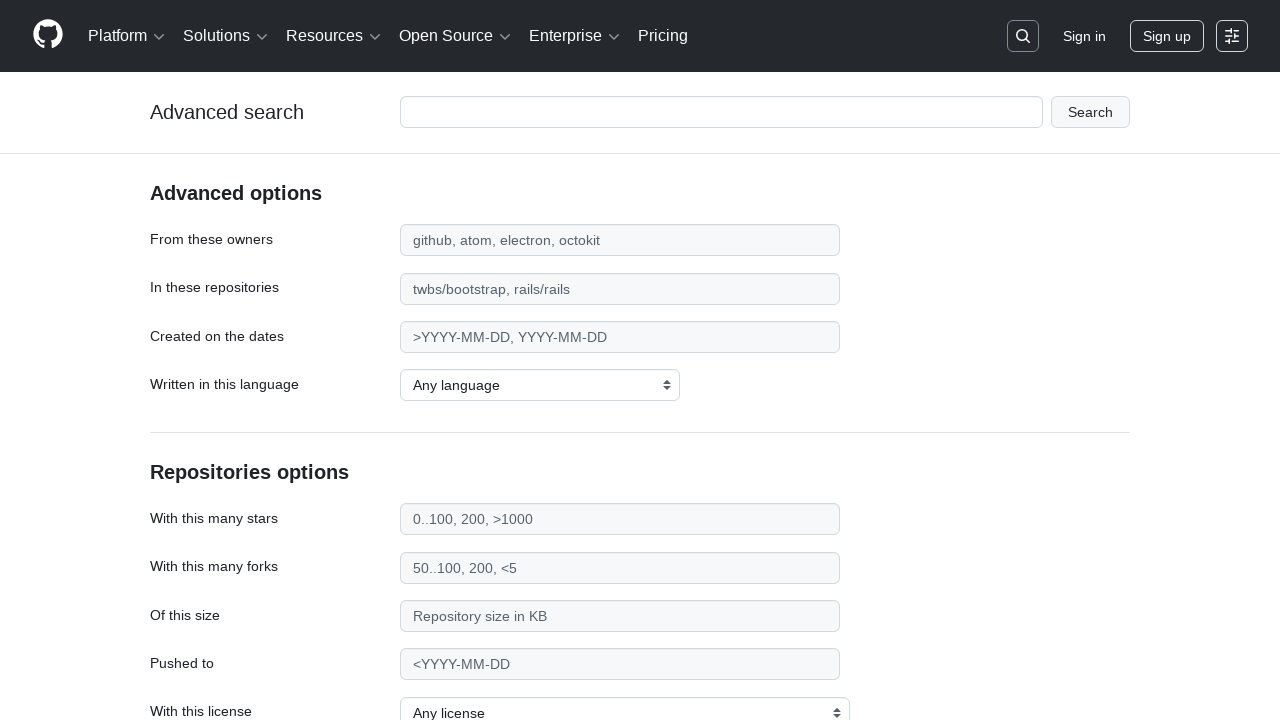

Filled search term field with 'web scraping tools' on #adv_code_search input.js-advanced-search-input
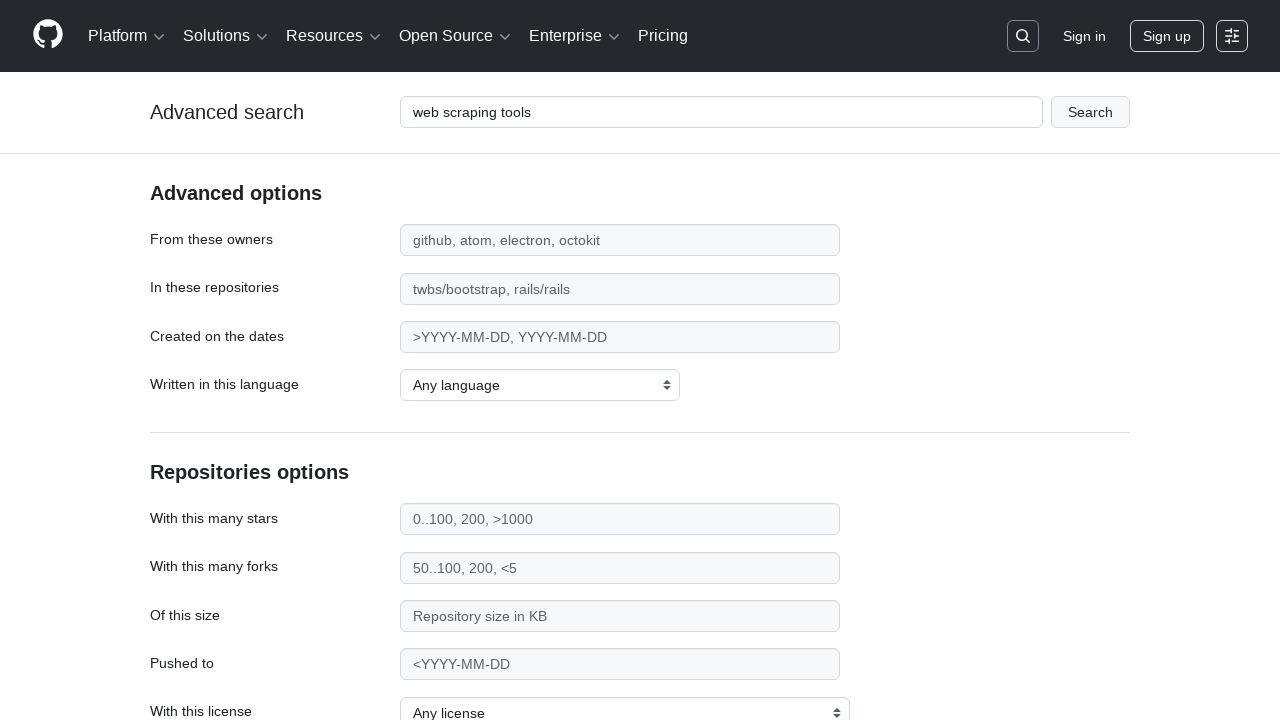

Filled repository owner field with 'microsoft' on #search_from
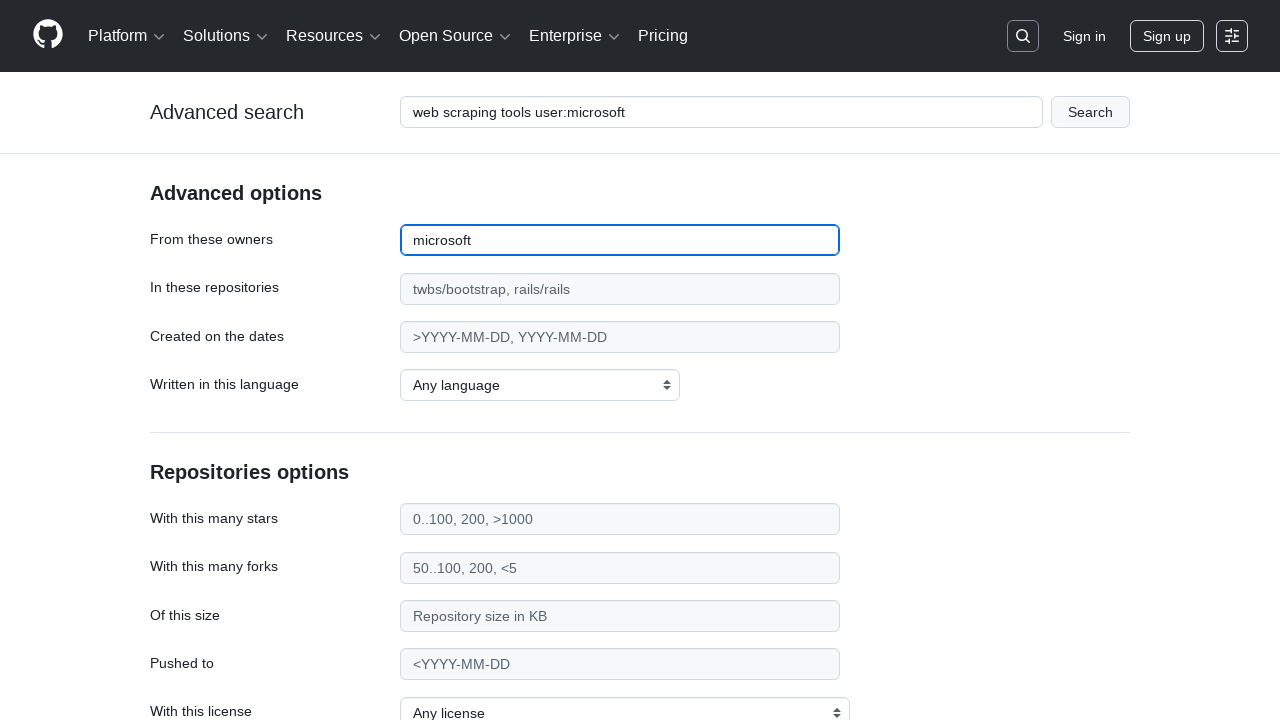

Filled date range field with '>2020' on #search_date
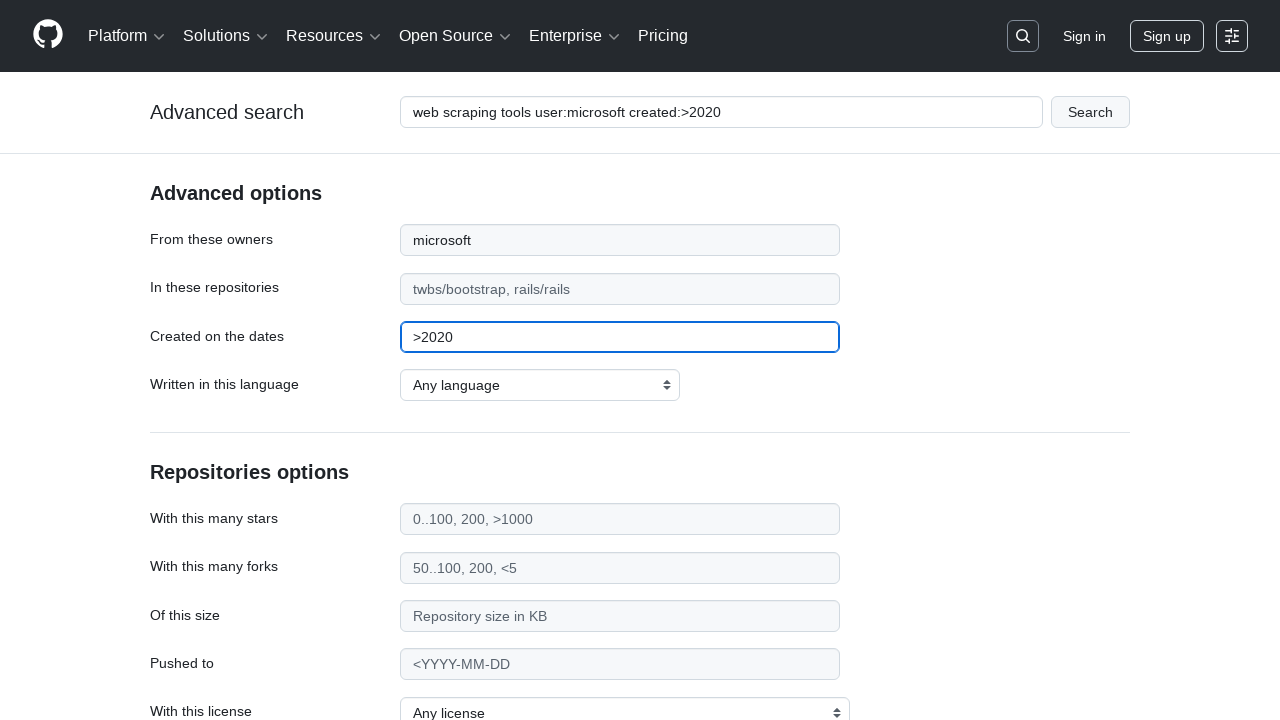

Selected 'TypeScript' as the programming language on select#search_language
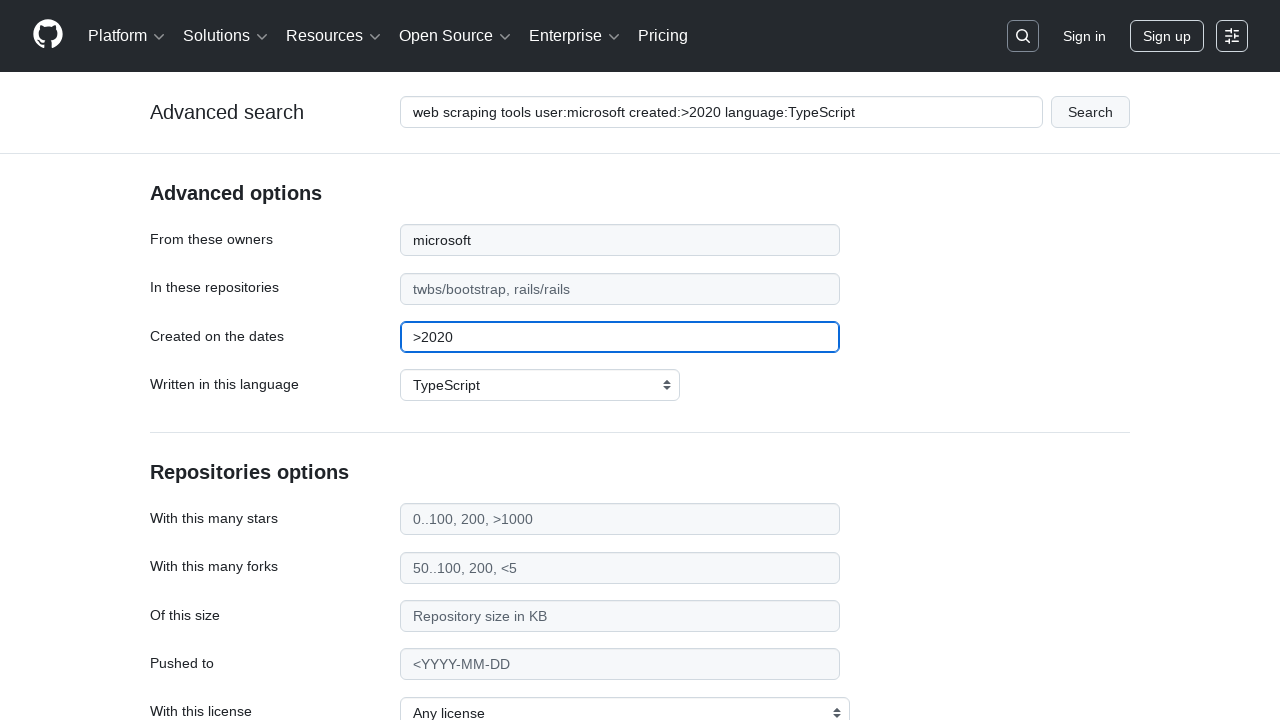

Clicked the search form submit button at (1090, 112) on #adv_code_search button[type="submit"]
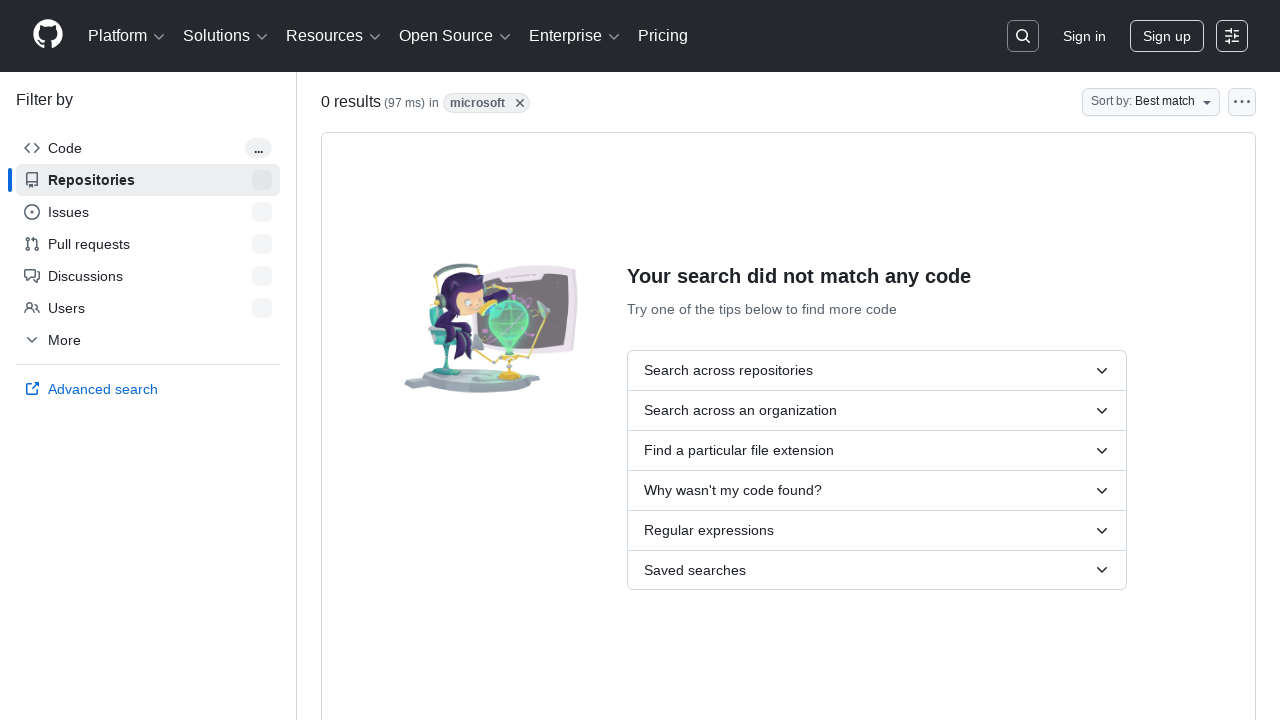

Waited for search results page to fully load
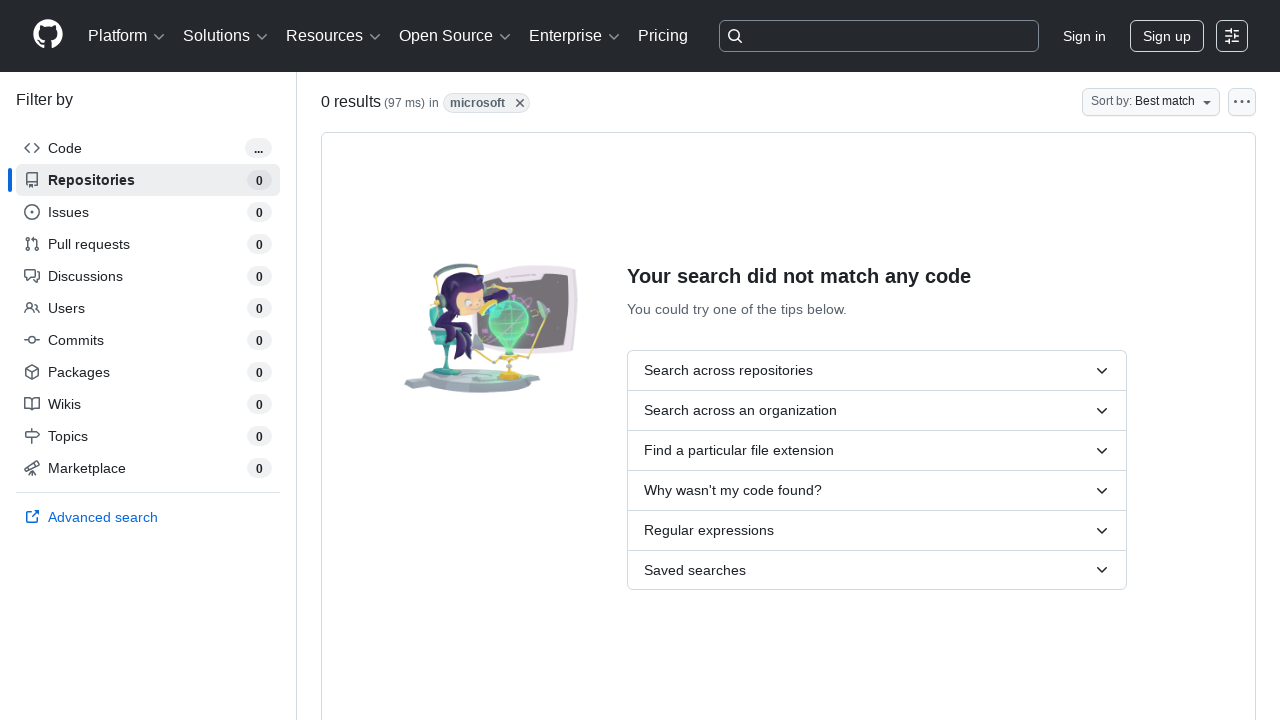

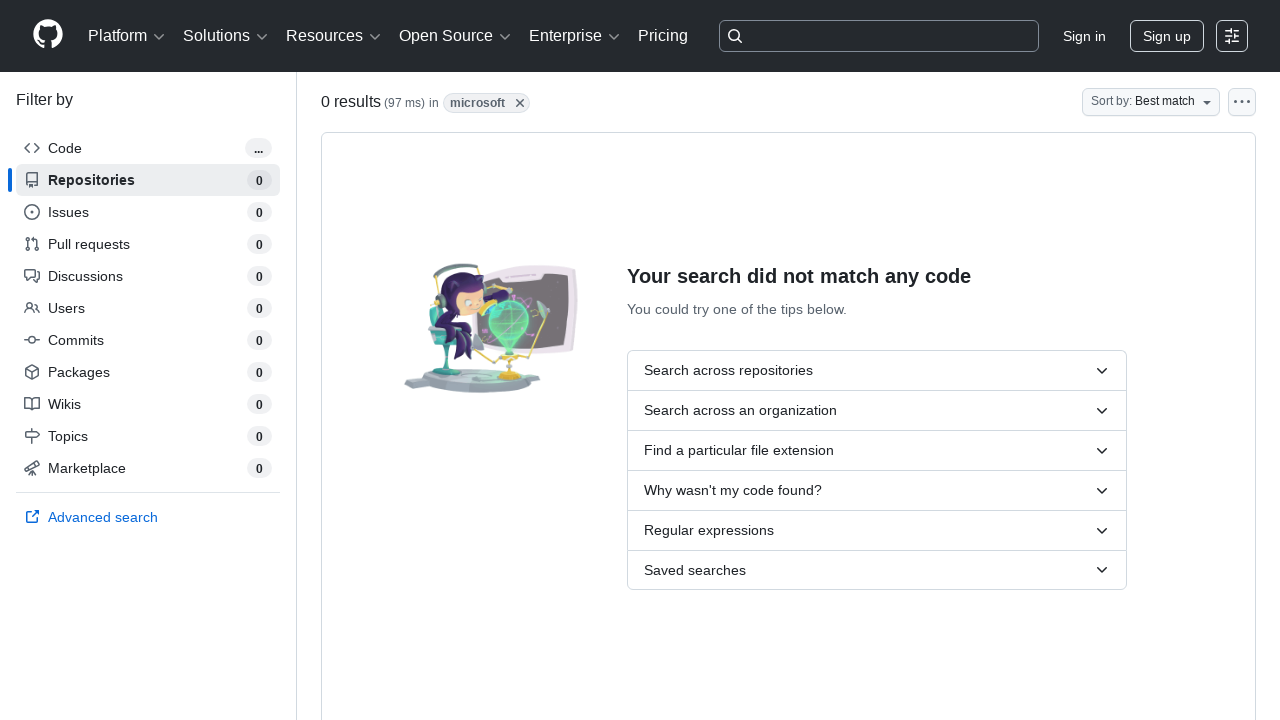